Tests dropdown selection functionality by clicking on origin city dropdown, selecting Bangalore (BLR), then selecting Hyderabad (HYD) as the destination city.

Starting URL: https://rahulshettyacademy.com/dropdownsPractise/

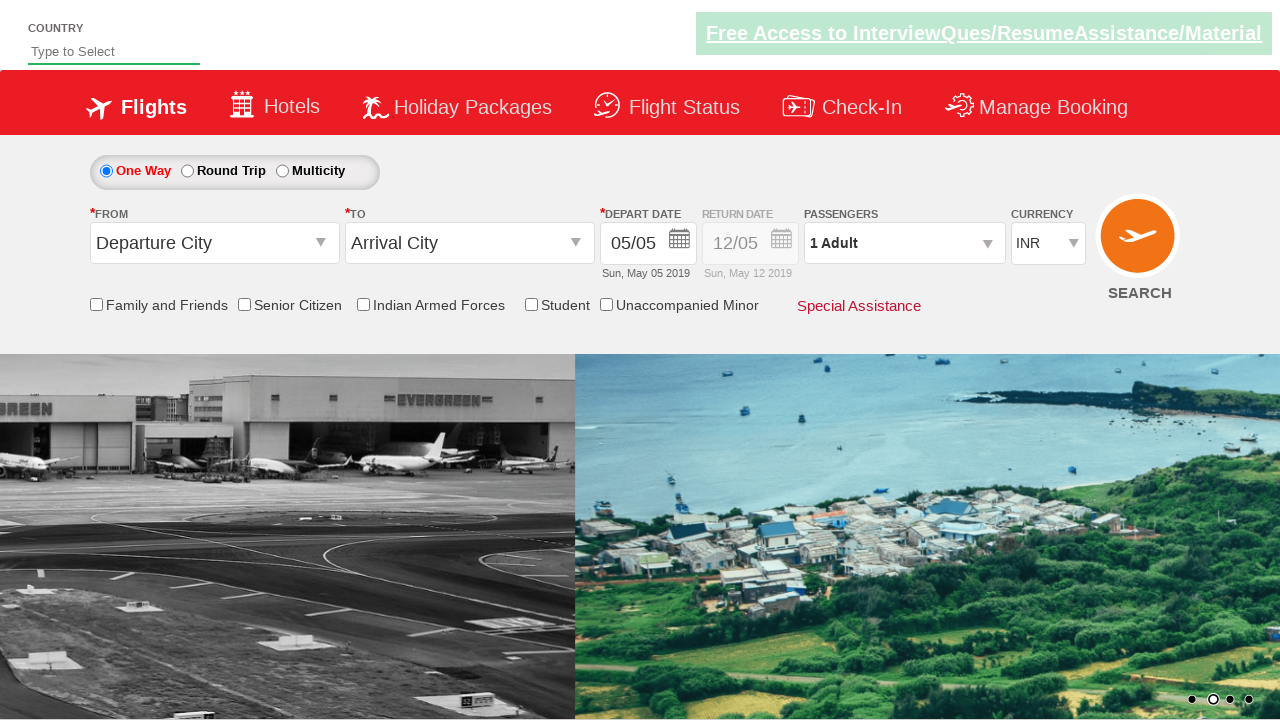

Clicked on origin city dropdown at (214, 243) on #ctl00_mainContent_ddl_originStation1_CTXT
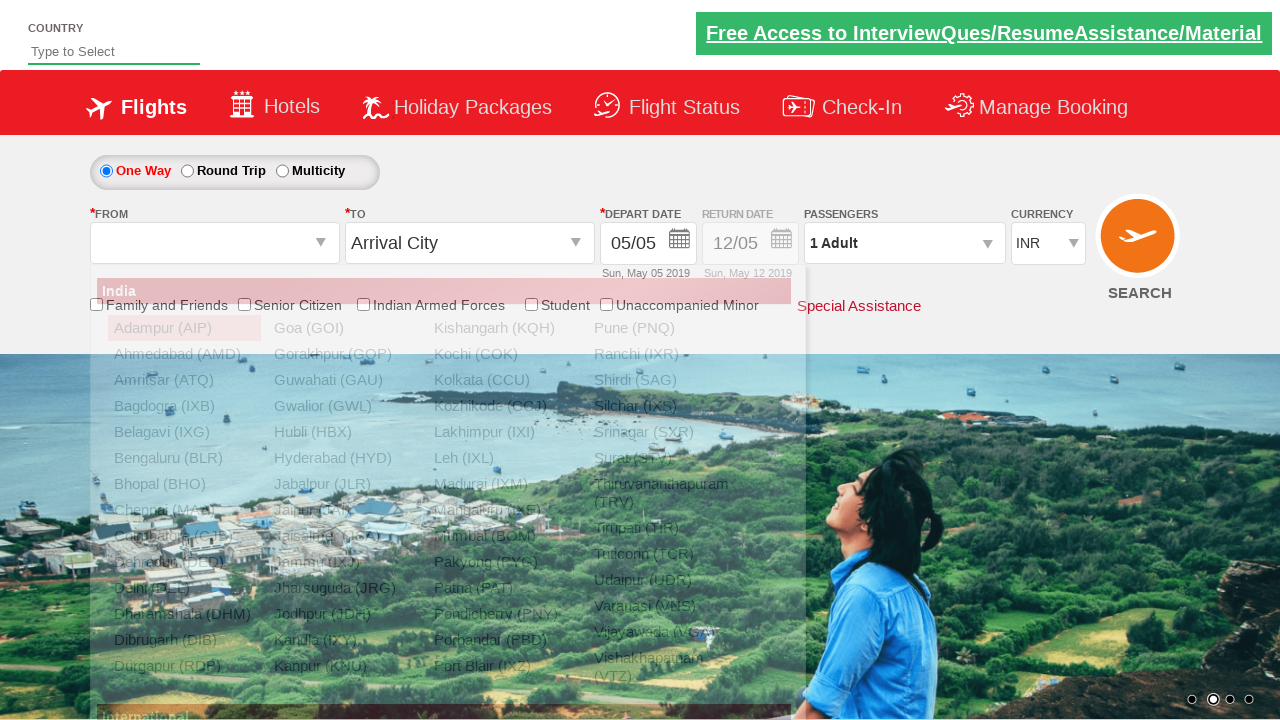

Selected Bangalore (BLR) as origin city at (184, 458) on a[value='BLR']
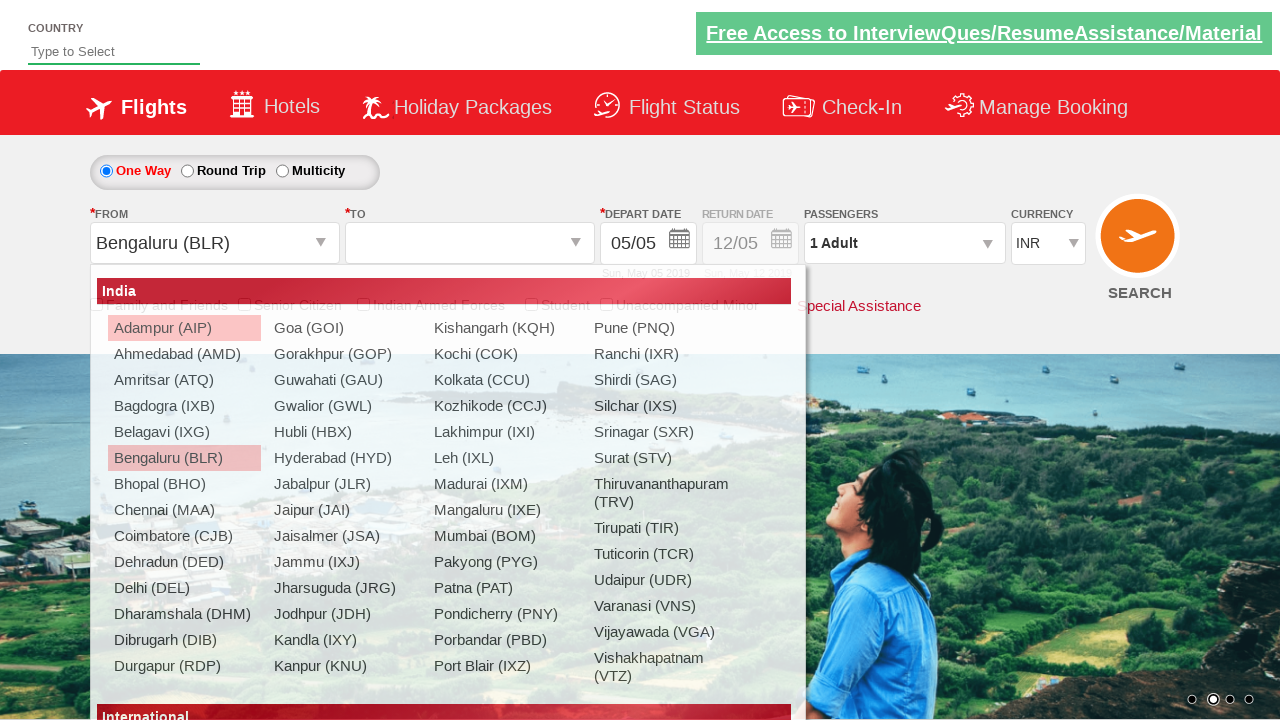

Waited for destination dropdown to be ready
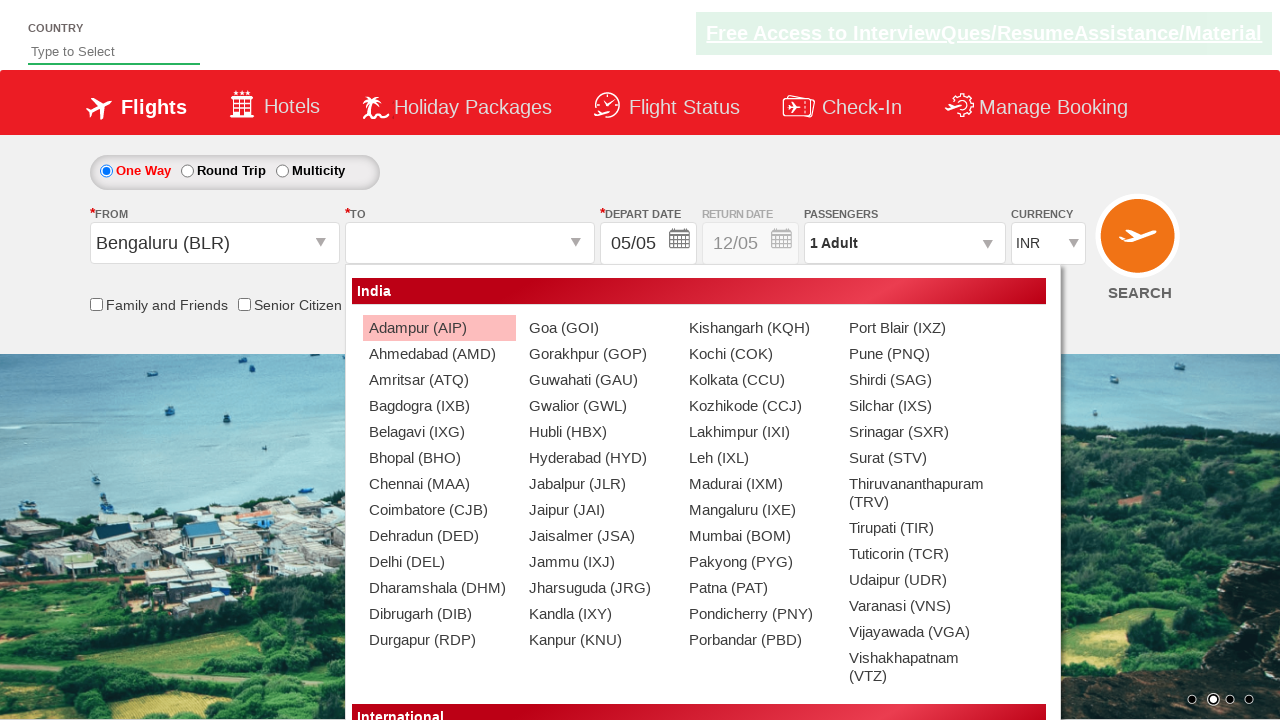

Selected Hyderabad (HYD) as destination city at (599, 458) on #glsctl00_mainContent_ddl_destinationStation1_CTNR a[value='HYD']
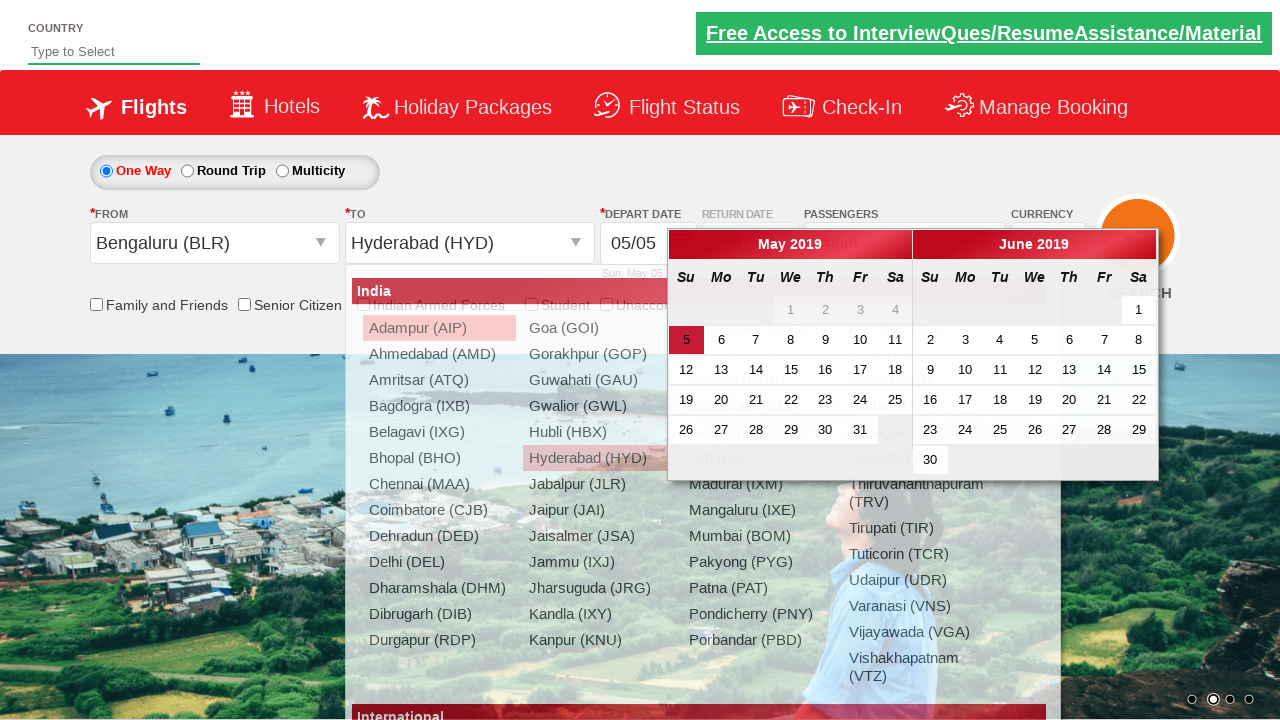

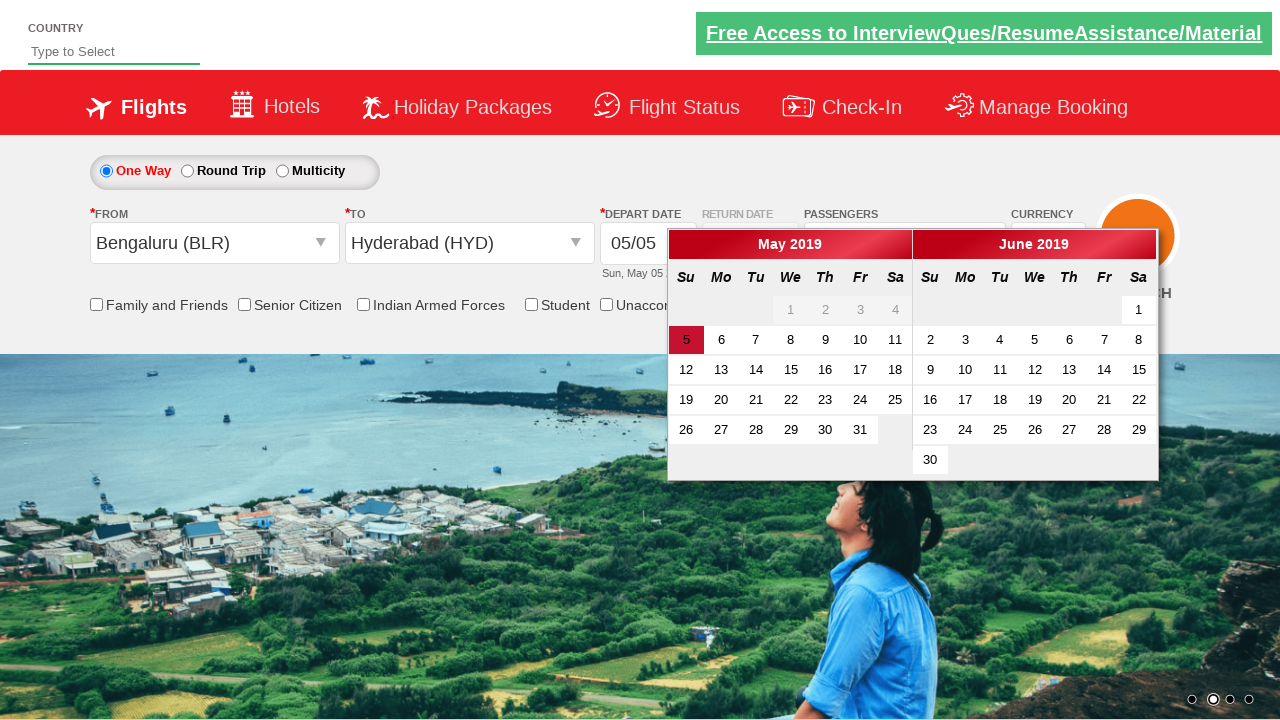